Tests horizontal slider functionality by repeatedly pressing the right arrow key until the slider value reaches "4", then validates the final value.

Starting URL: https://the-internet.herokuapp.com/horizontal_slider

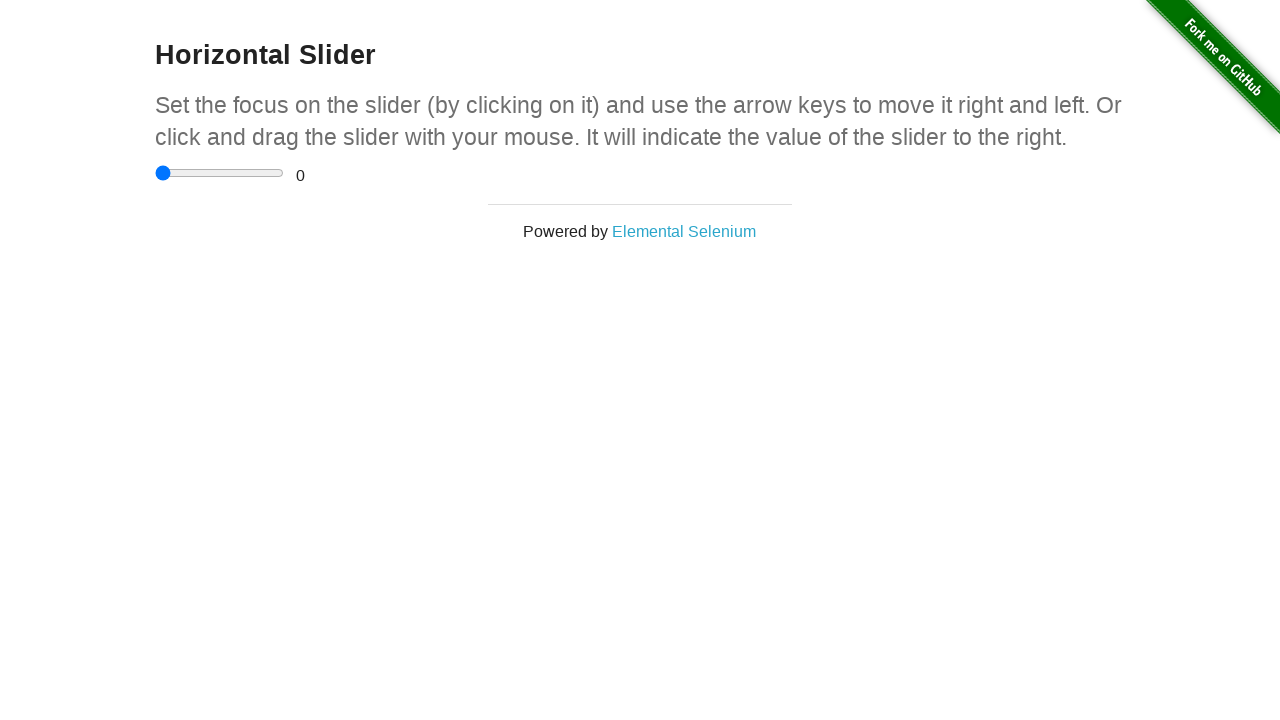

Navigated to horizontal slider page
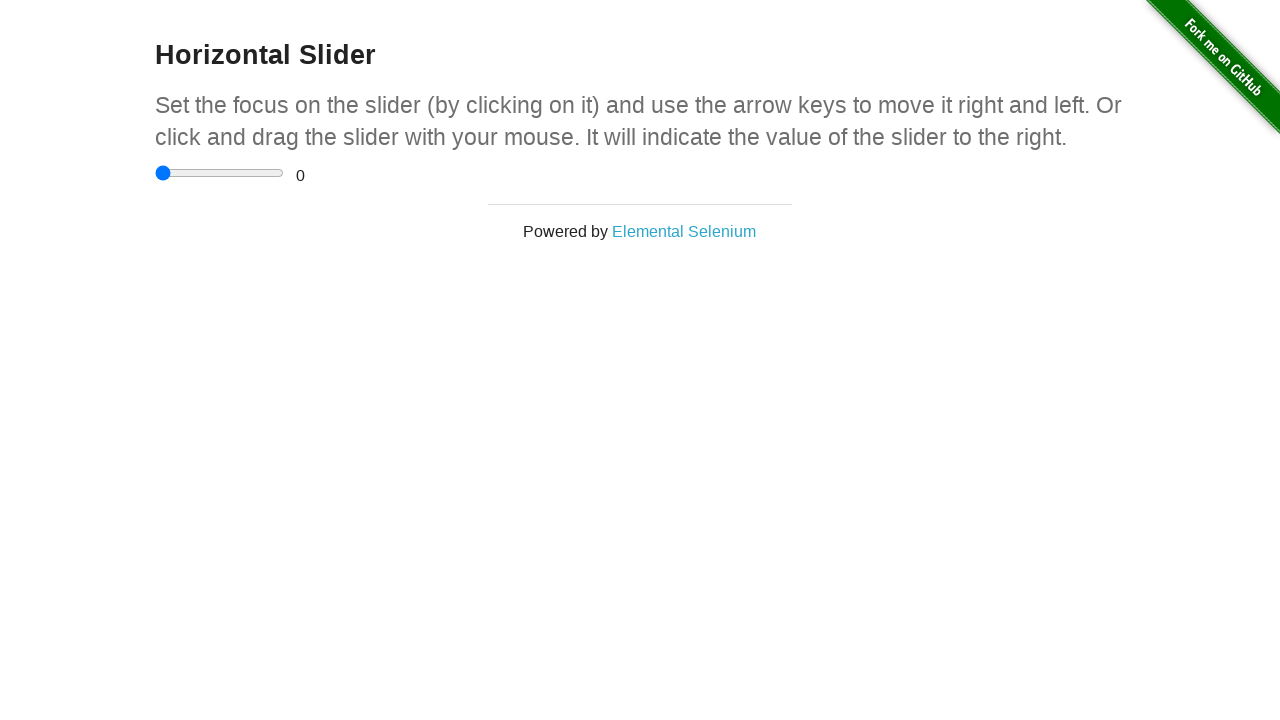

Located slider input element
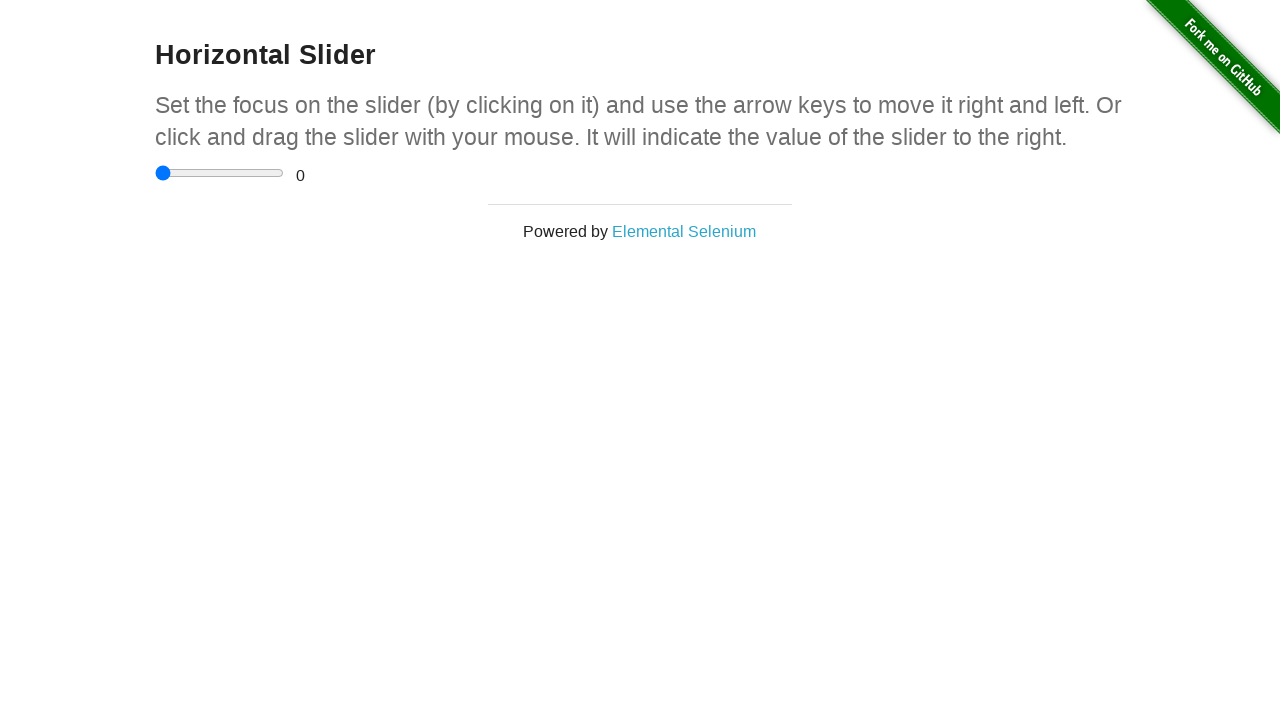

Located value display element
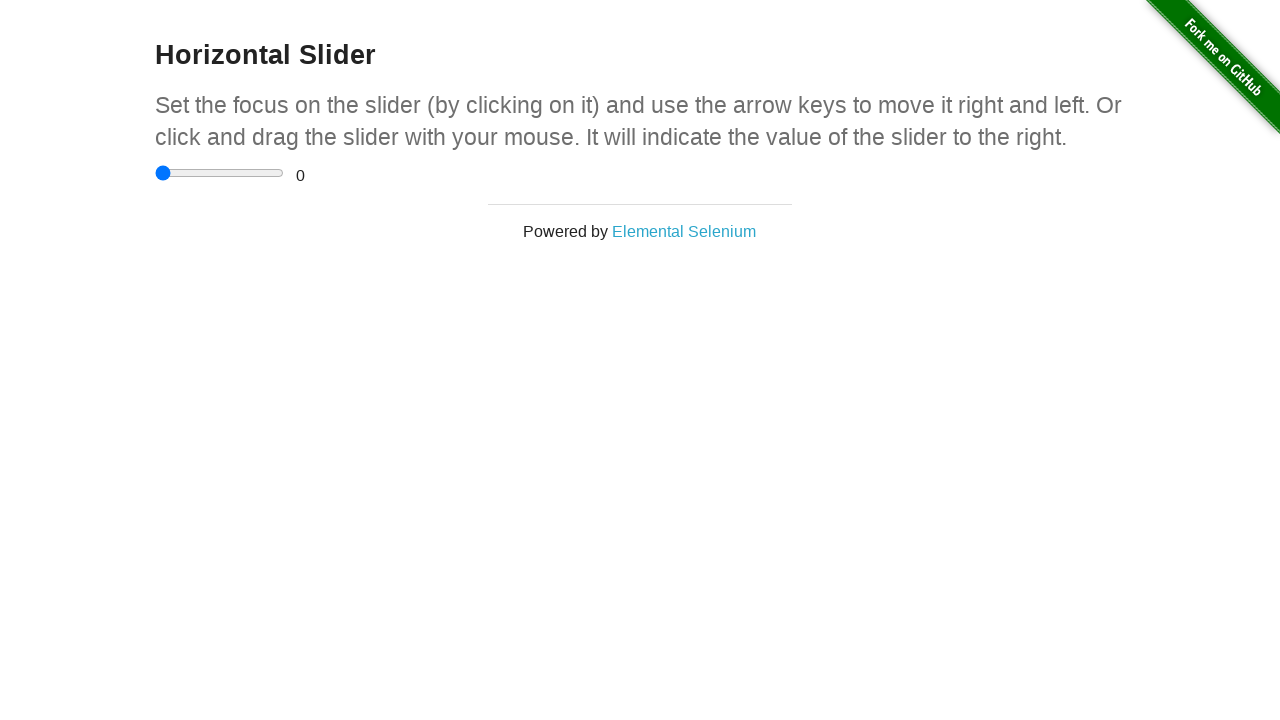

Pressed ArrowRight key on slider, current value: 0.5 on input
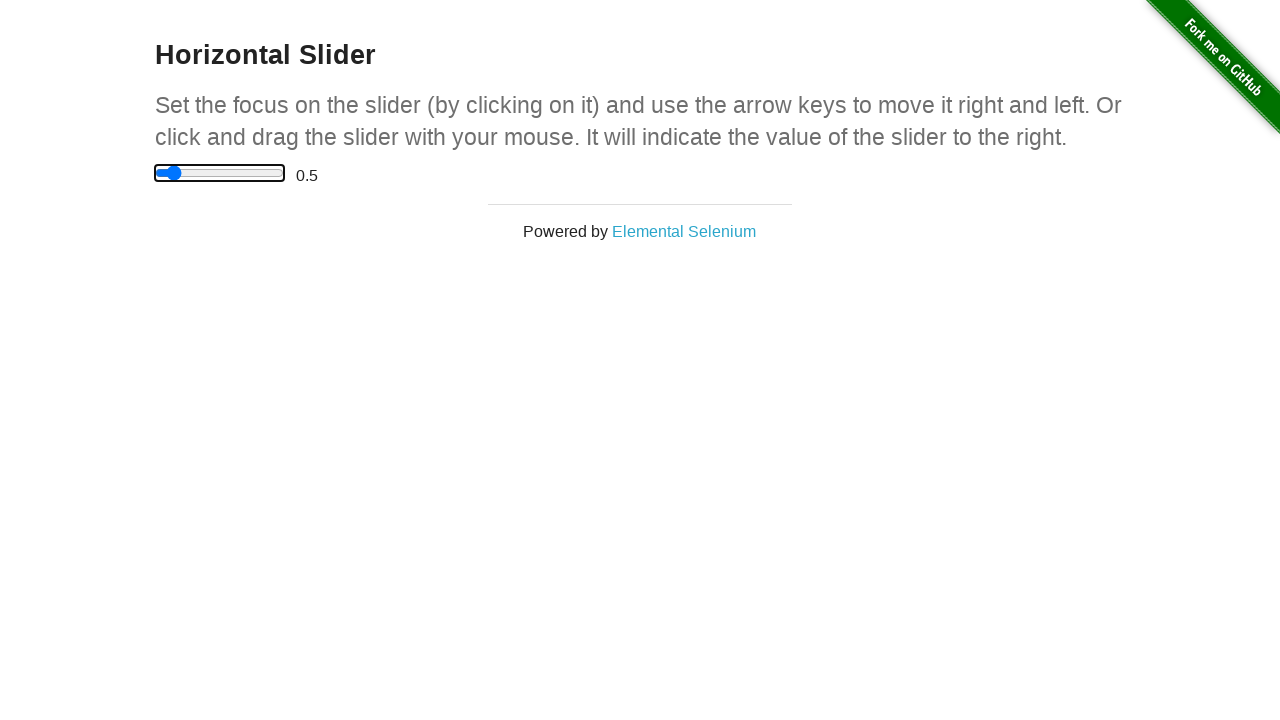

Waited 200ms for slider value to update
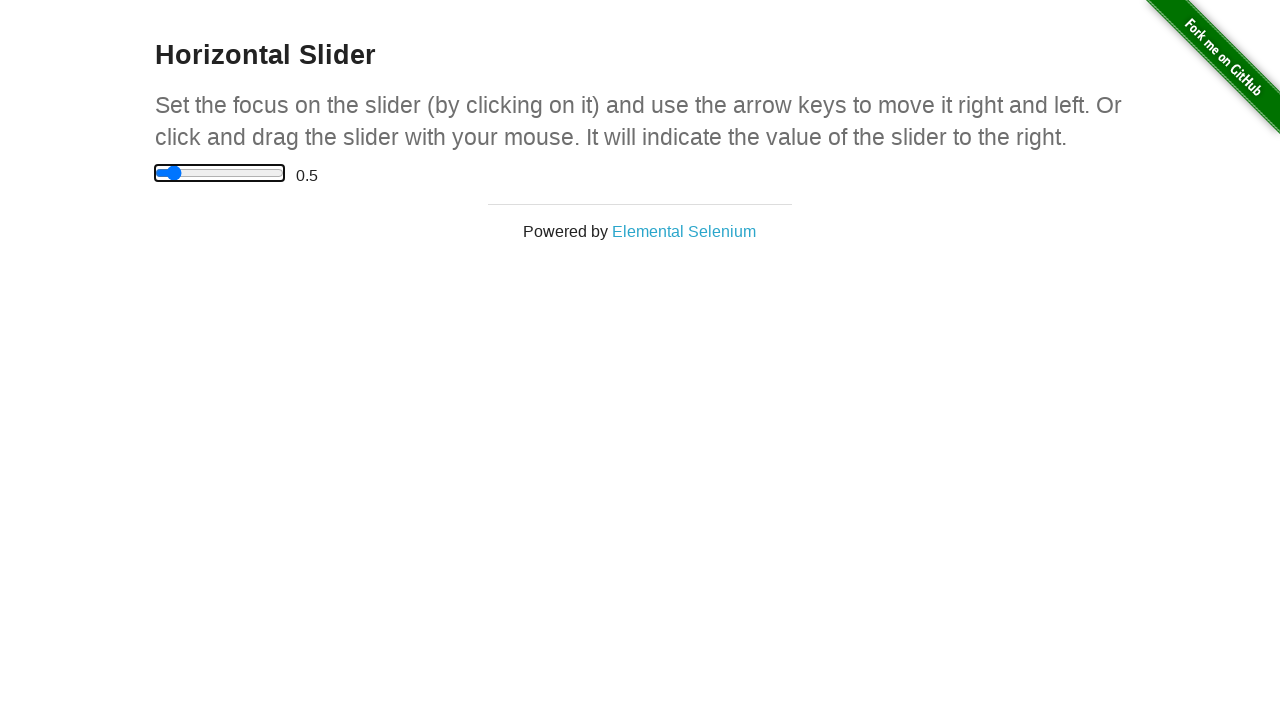

Pressed ArrowRight key on slider, current value: 1 on input
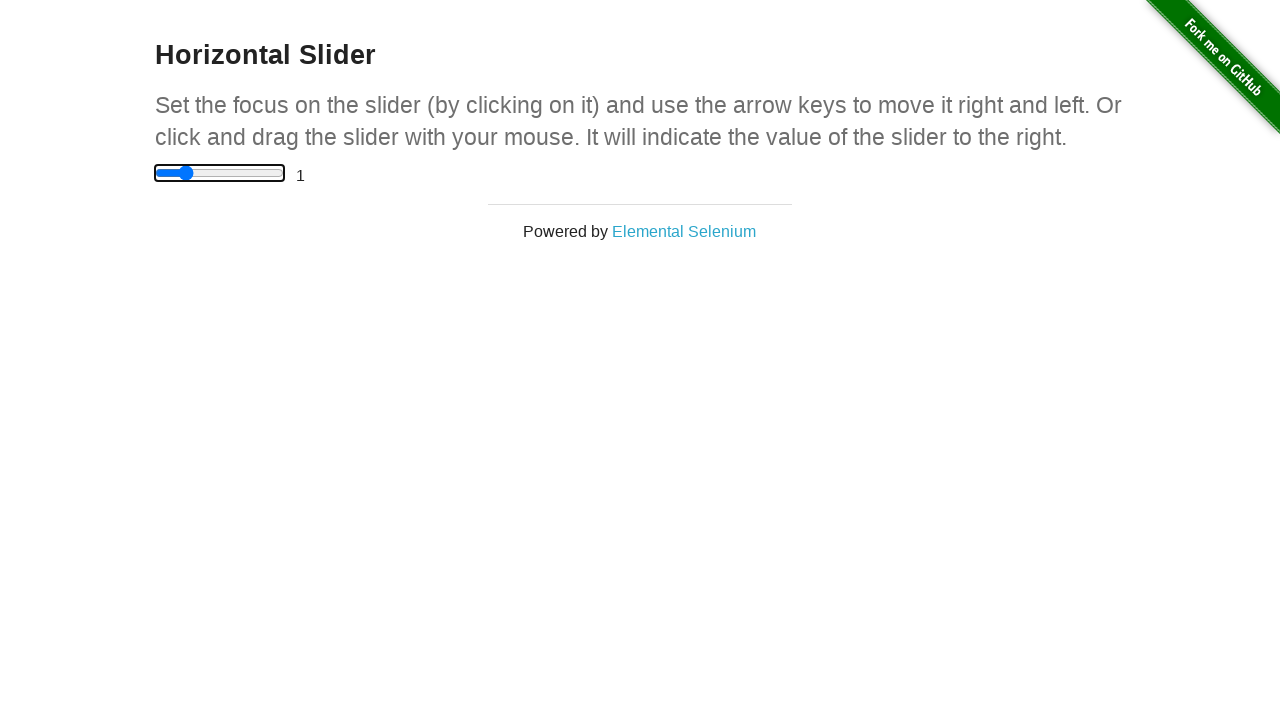

Waited 200ms for slider value to update
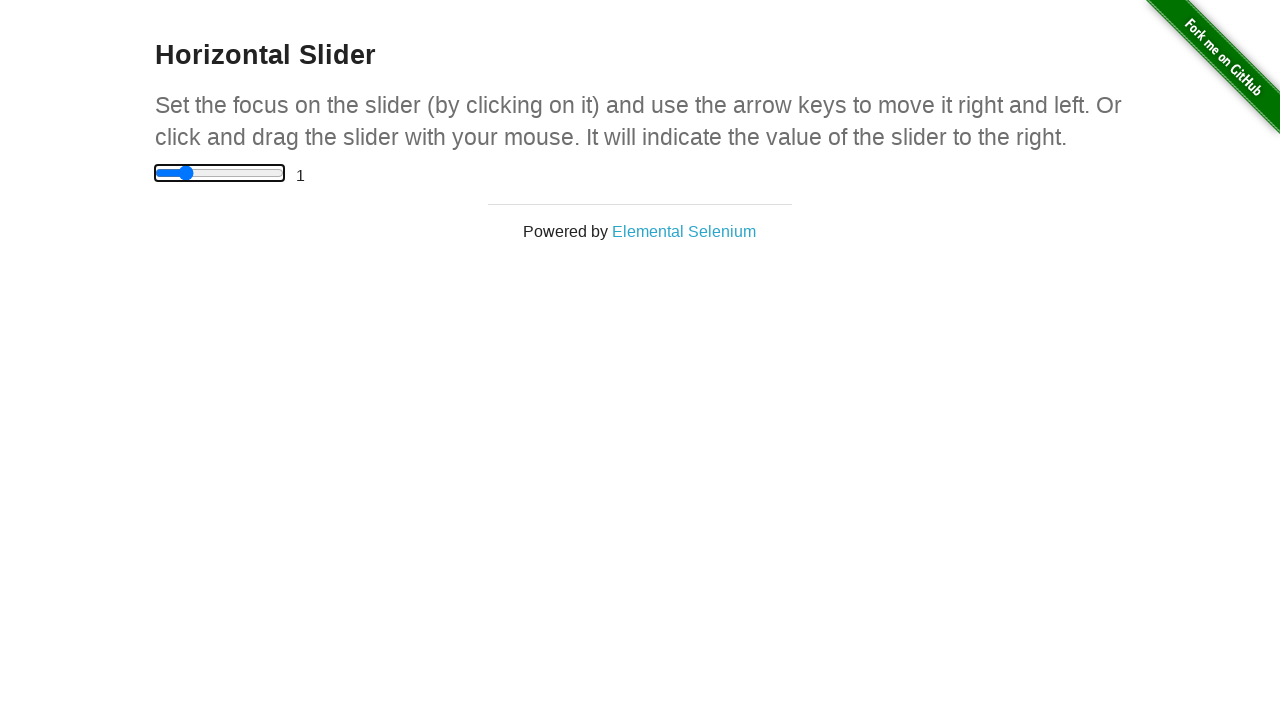

Pressed ArrowRight key on slider, current value: 1.5 on input
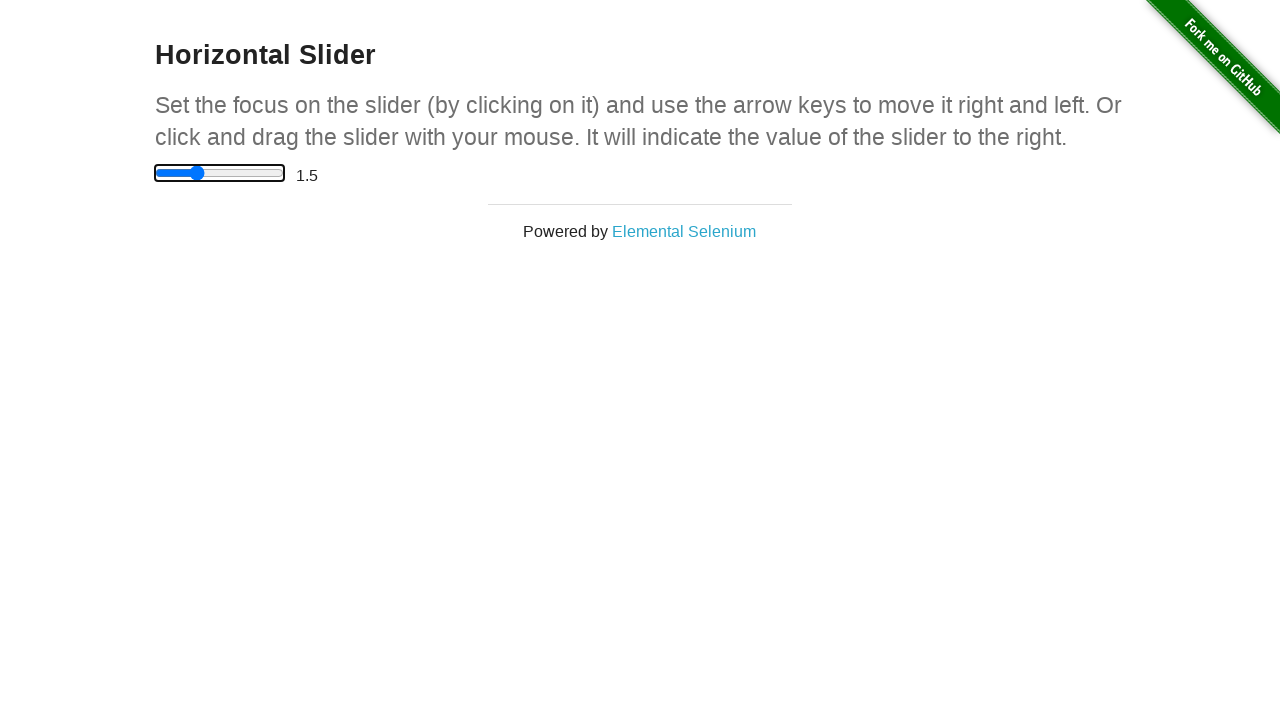

Waited 200ms for slider value to update
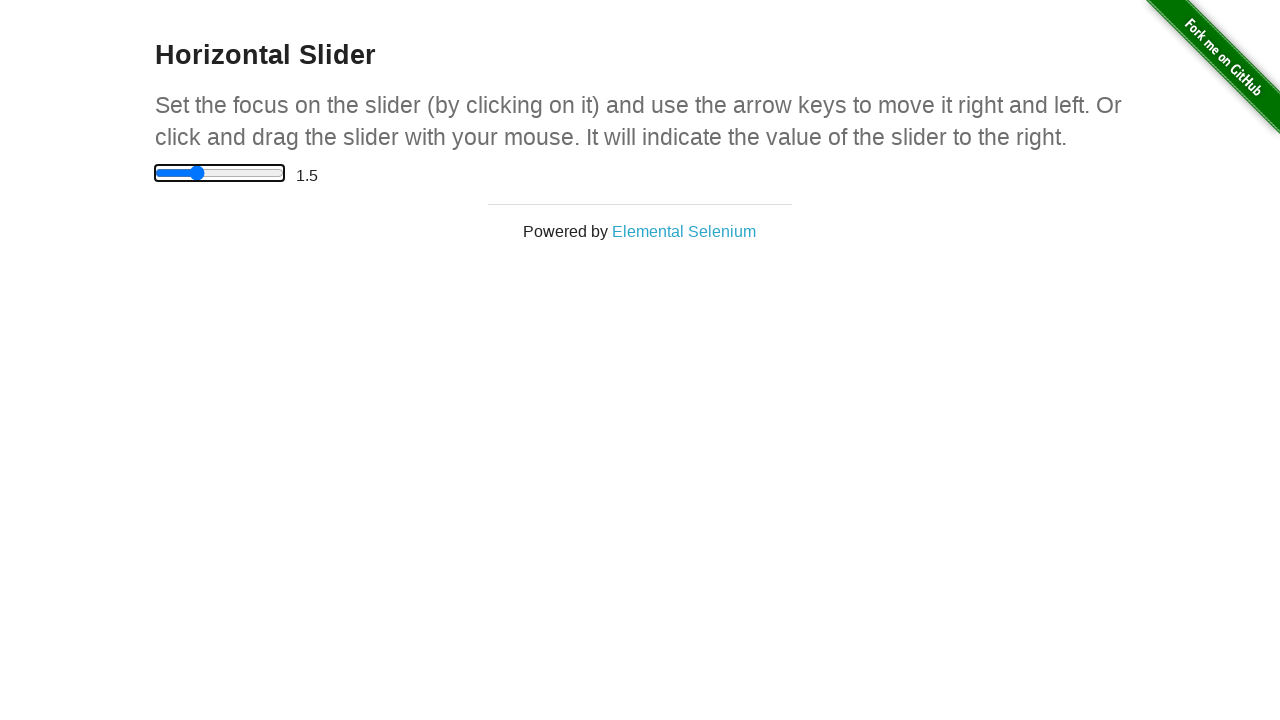

Pressed ArrowRight key on slider, current value: 2 on input
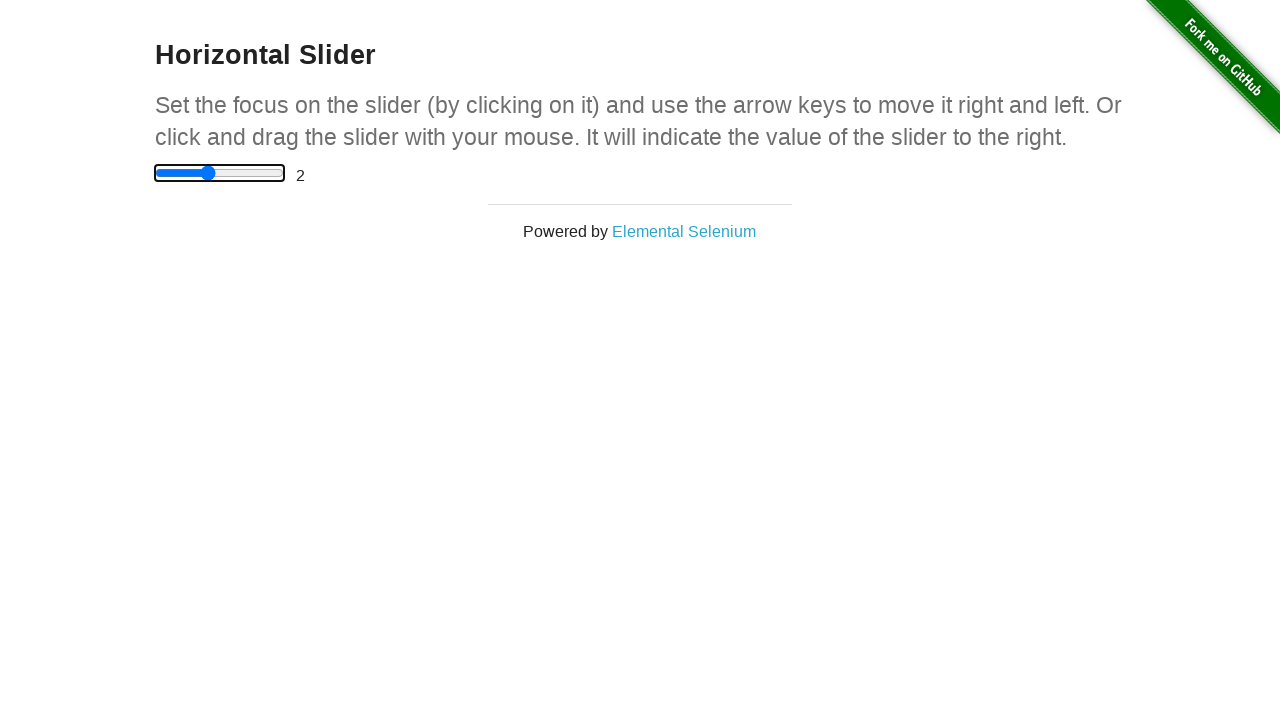

Waited 200ms for slider value to update
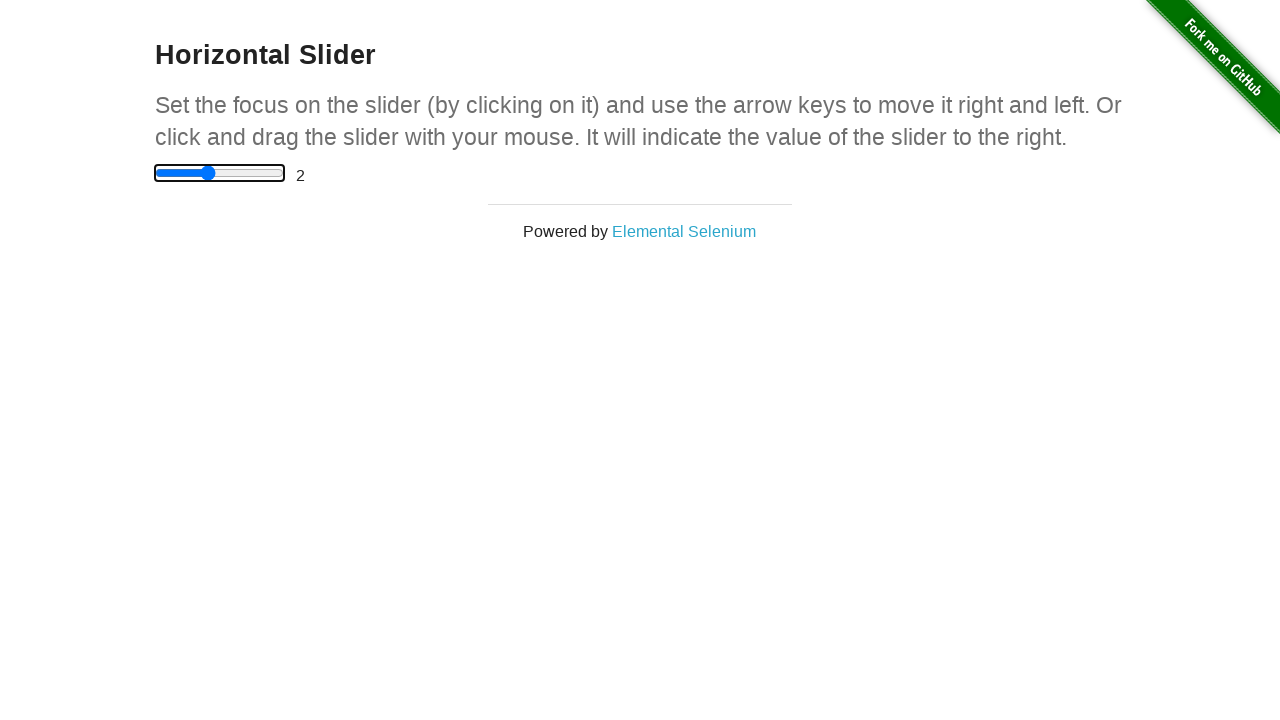

Pressed ArrowRight key on slider, current value: 2.5 on input
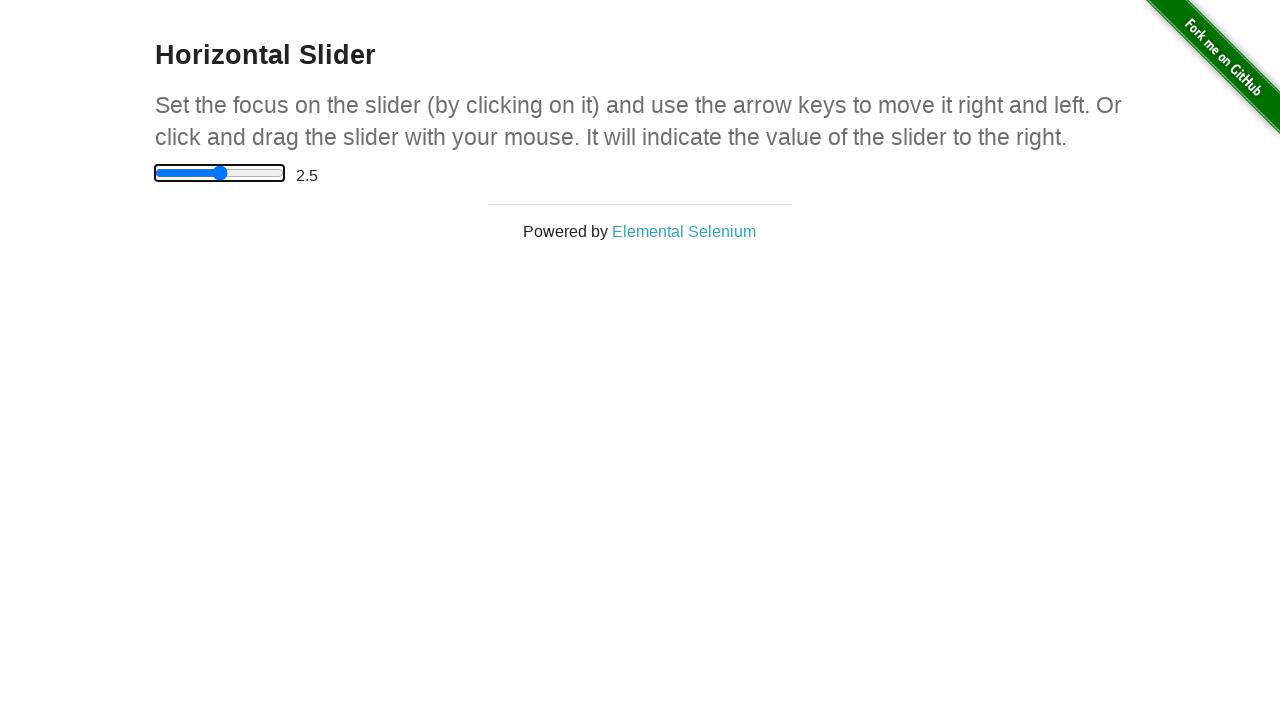

Waited 200ms for slider value to update
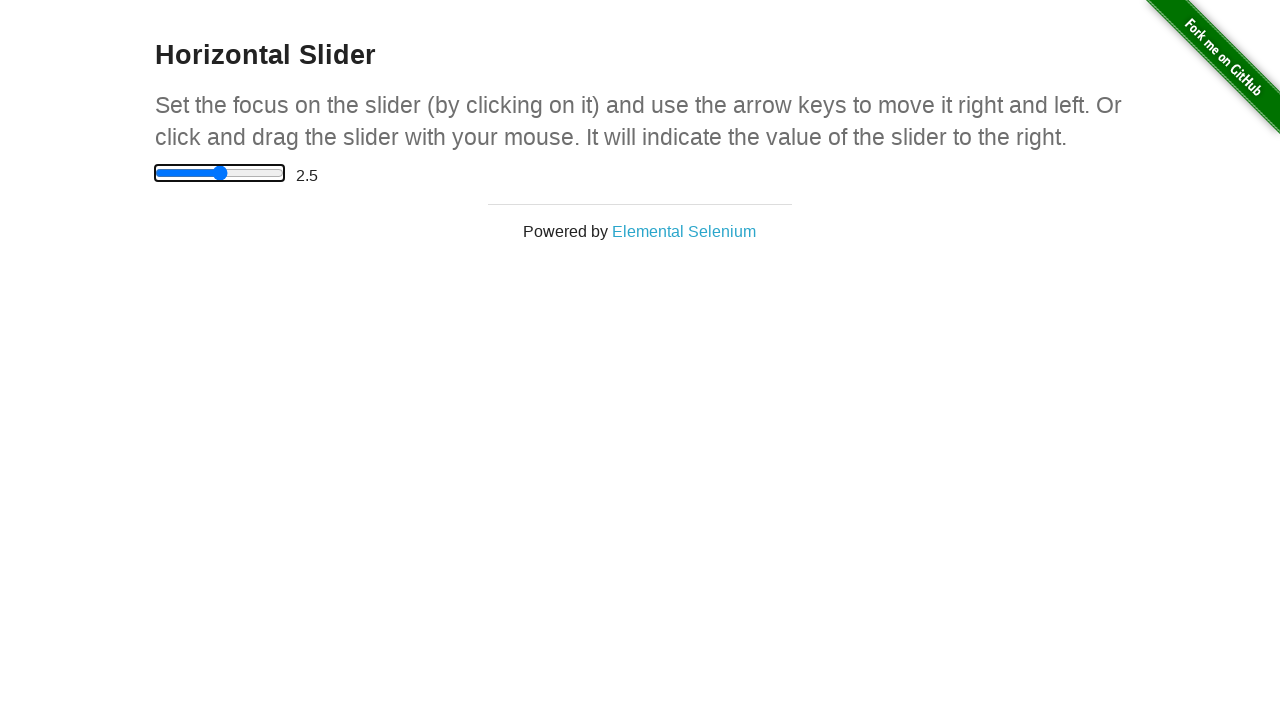

Pressed ArrowRight key on slider, current value: 3 on input
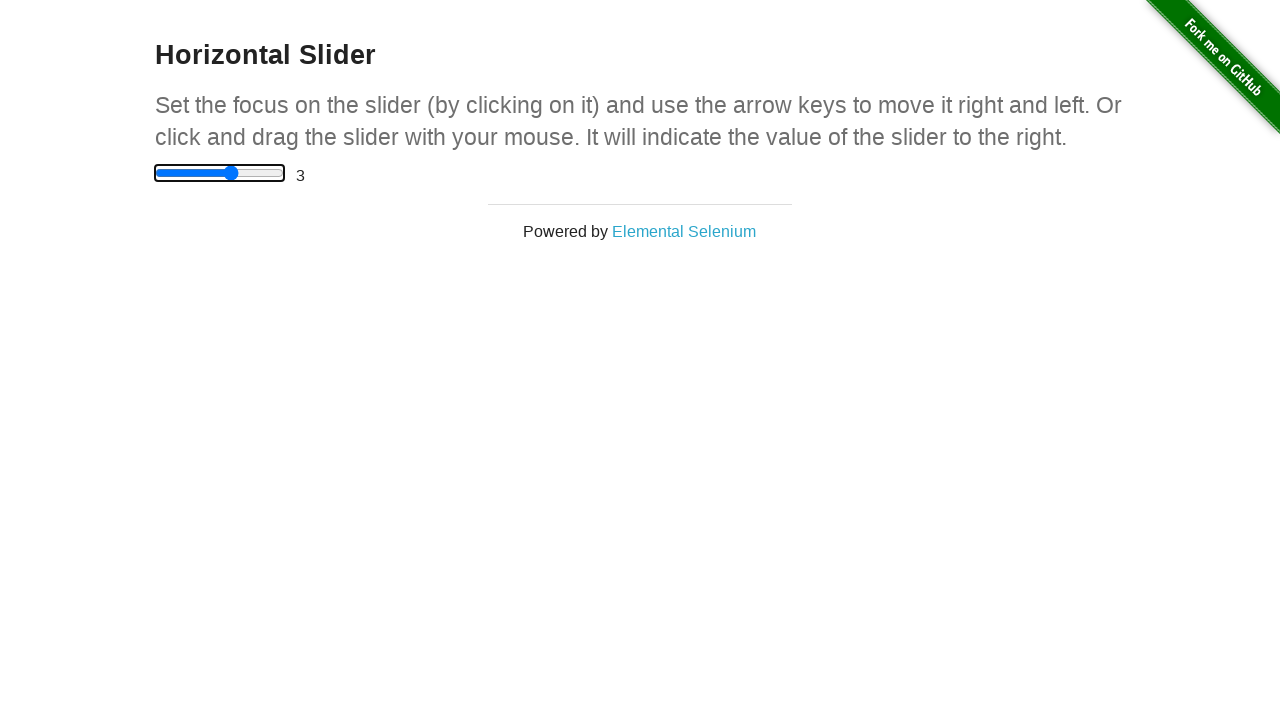

Waited 200ms for slider value to update
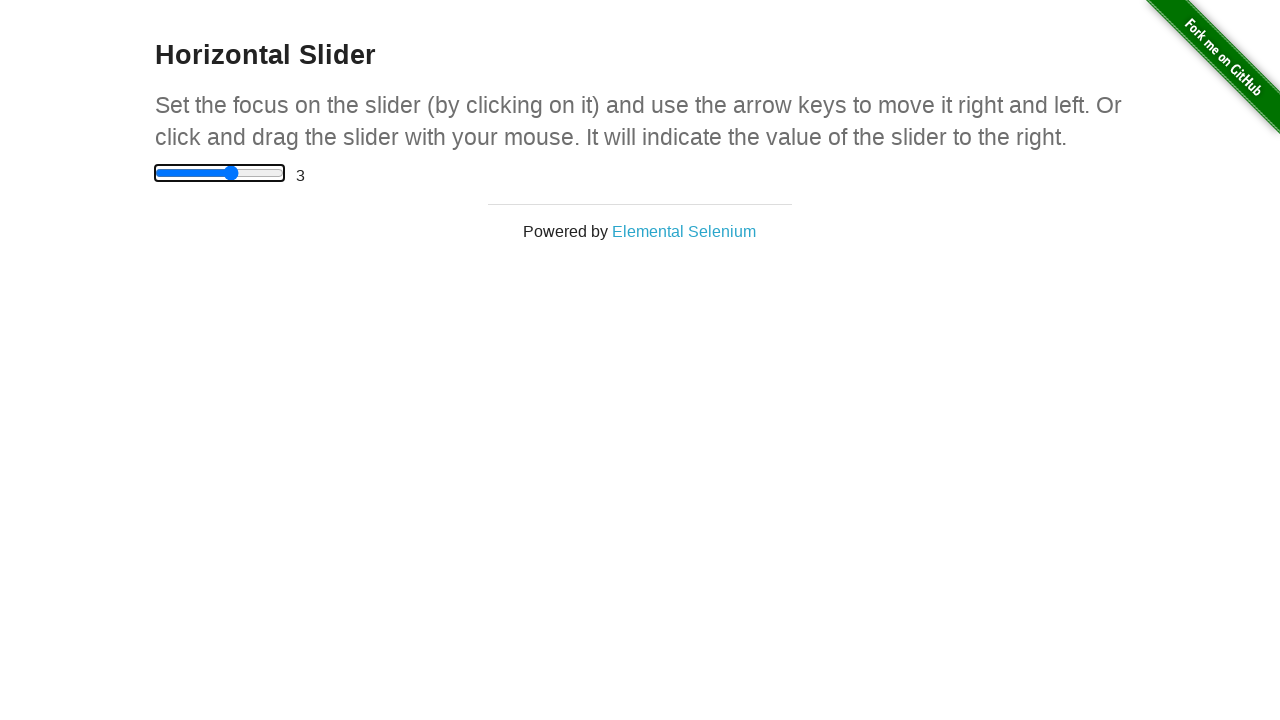

Pressed ArrowRight key on slider, current value: 3.5 on input
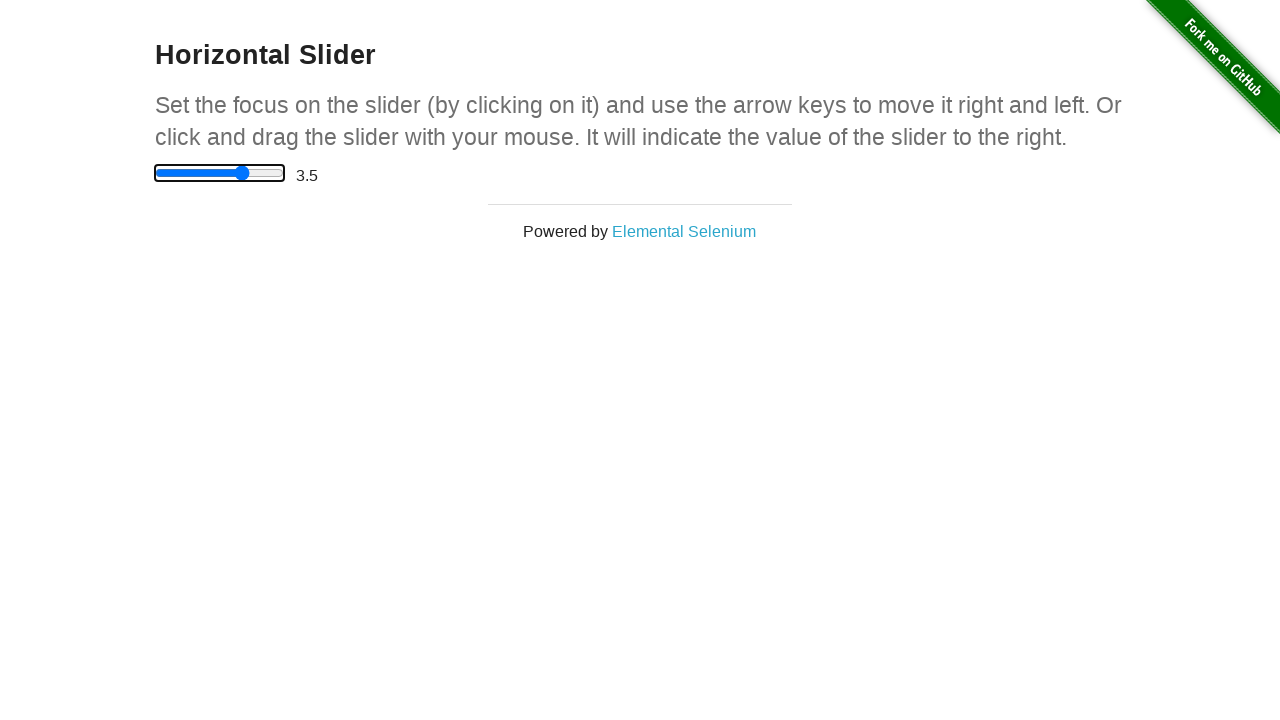

Waited 200ms for slider value to update
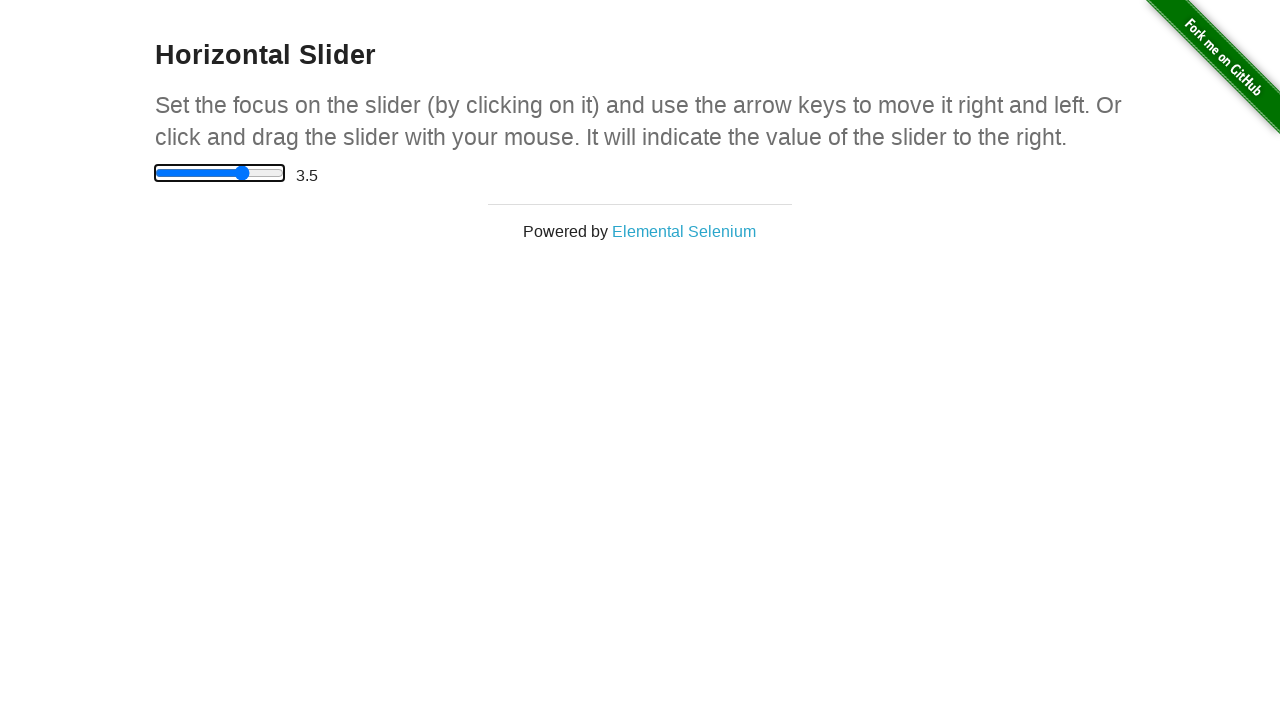

Pressed ArrowRight key on slider, current value: 4 on input
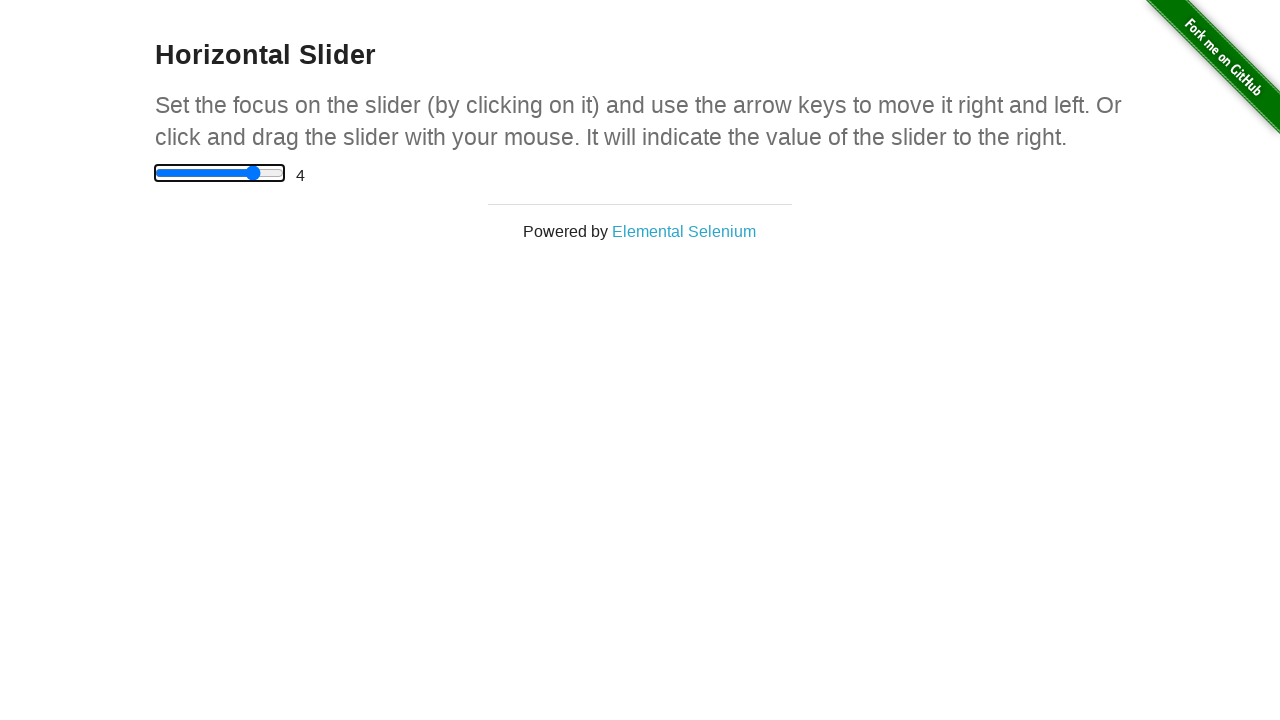

Waited 200ms for slider value to update
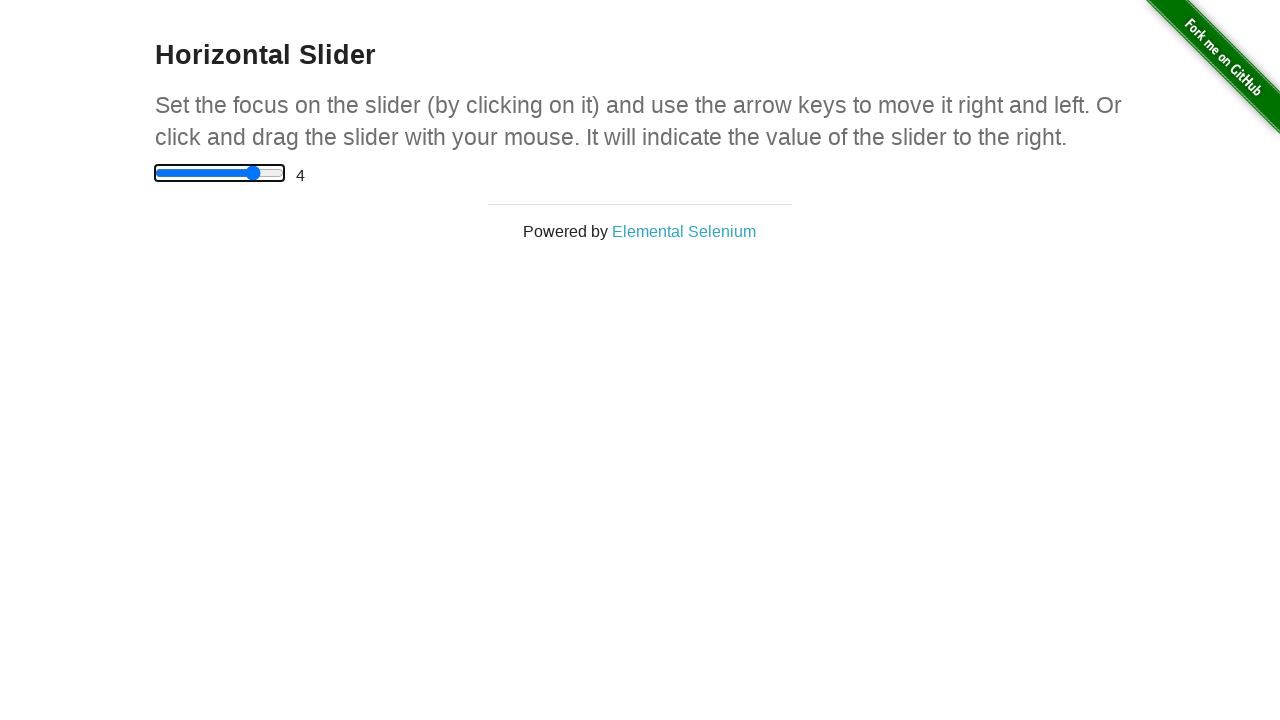

Verified slider value is '4'
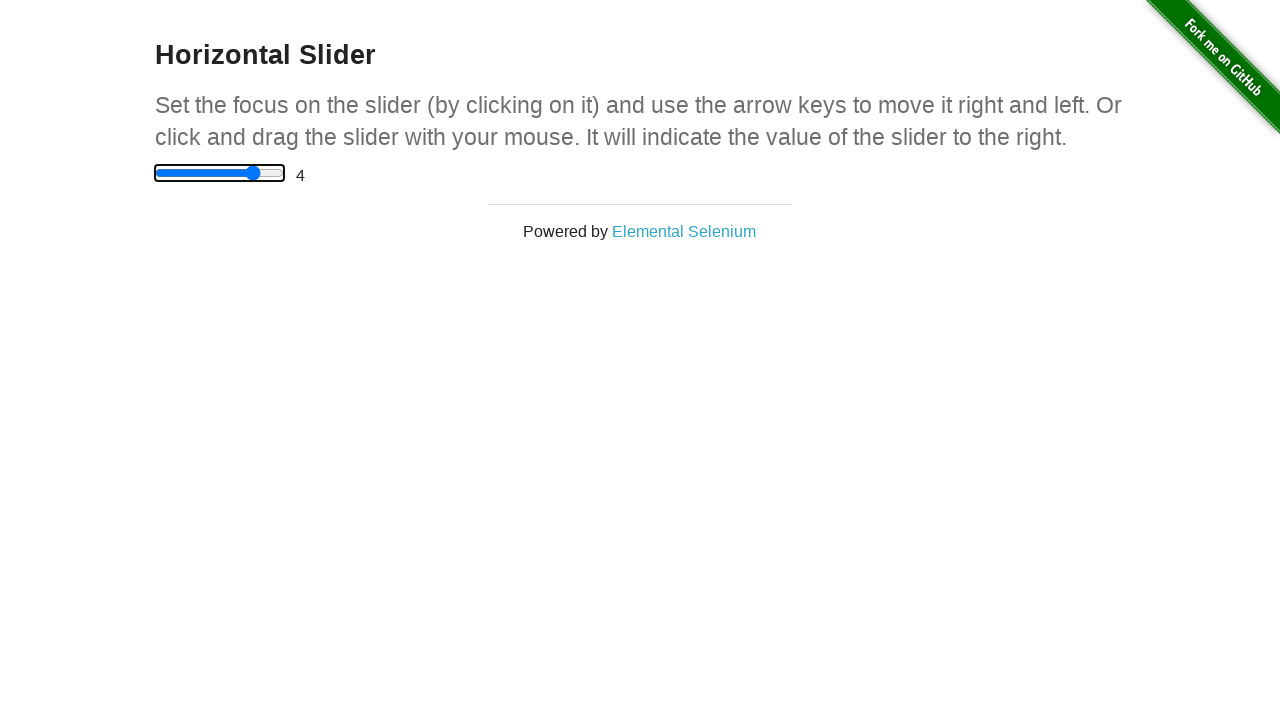

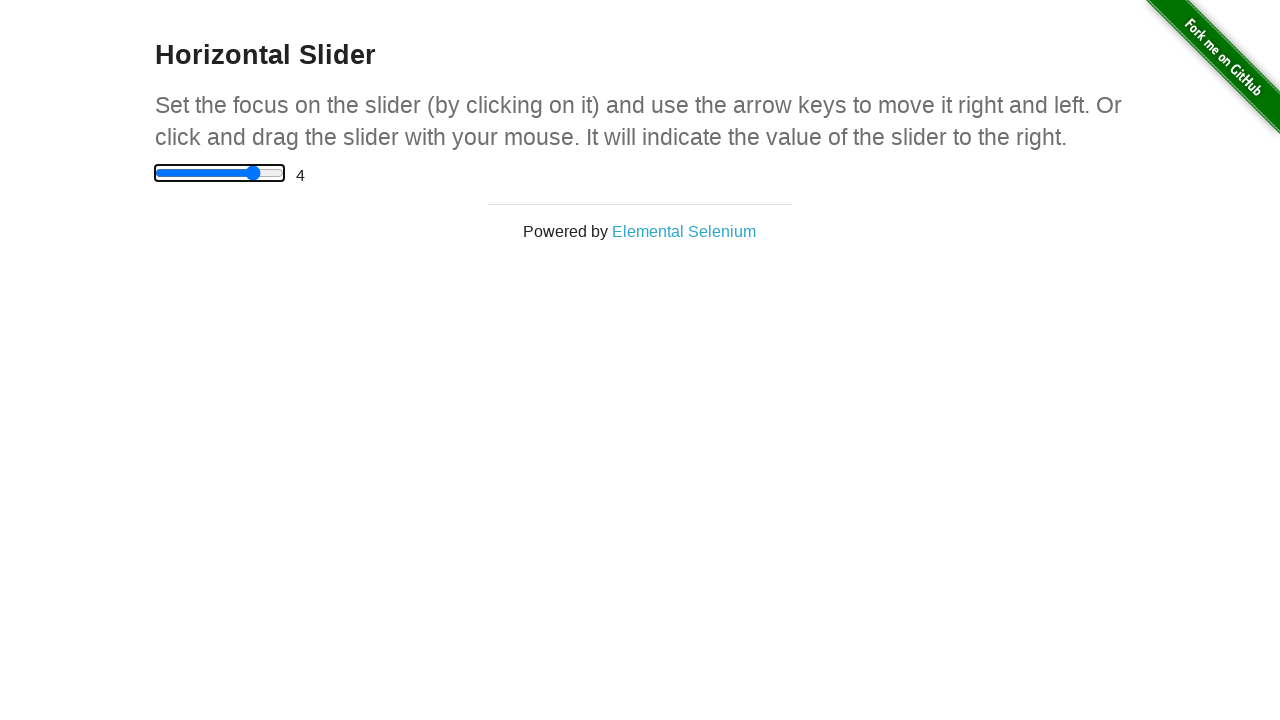